Tests dropdown menu functionality by scrolling to a dropdown button, clicking it to reveal options, and then selecting the Facebook link from the dropdown menu.

Starting URL: http://omayo.blogspot.com/

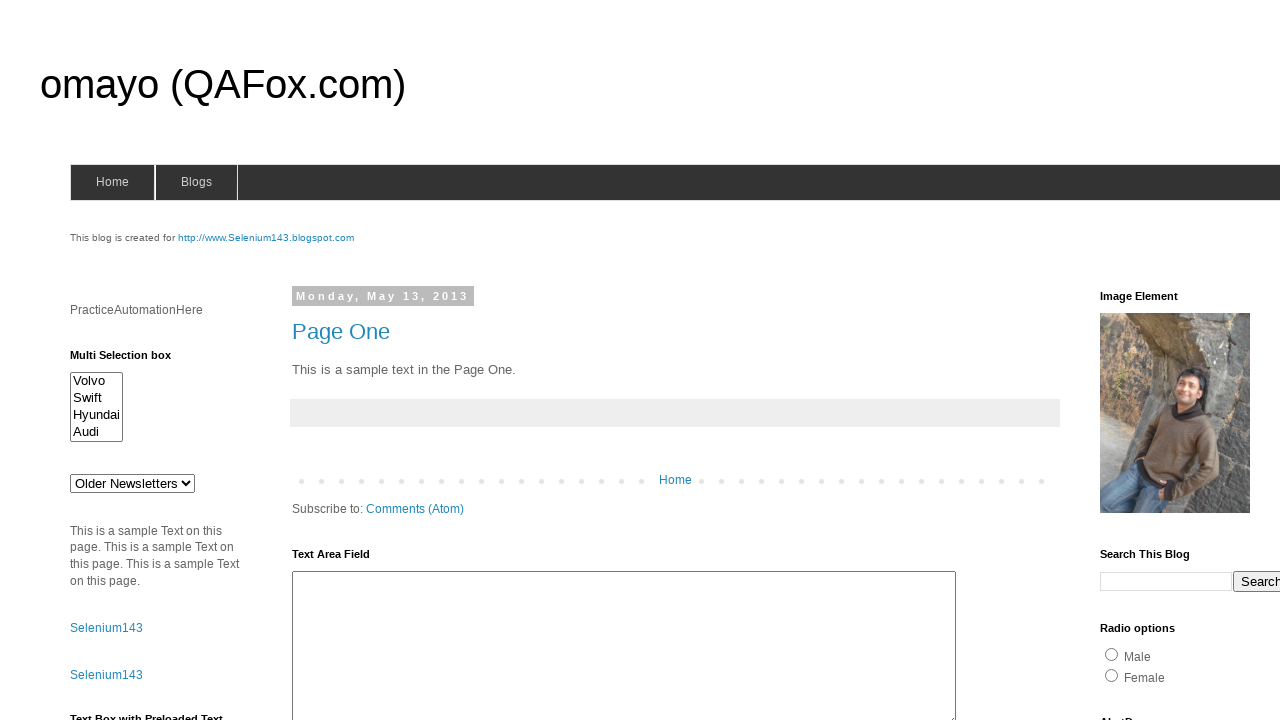

Scrolled dropdown button into view
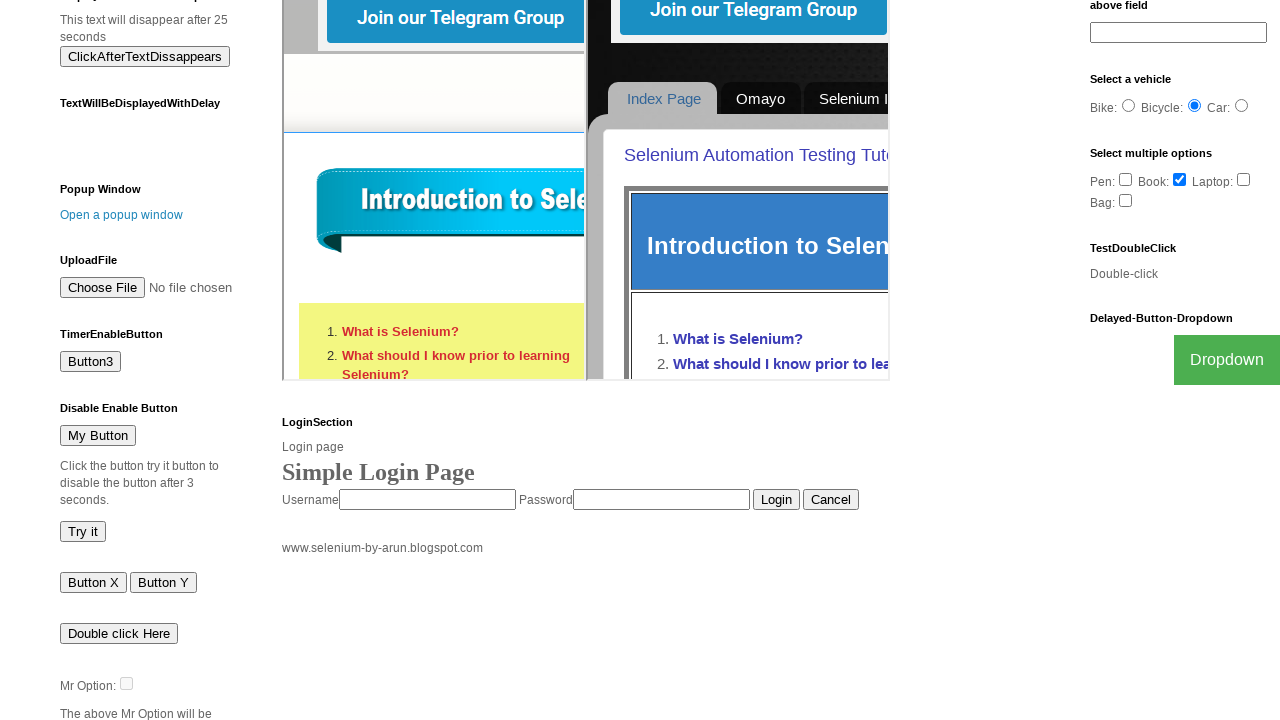

Clicked dropdown button to reveal menu options at (1227, 360) on xpath=//button[@class='dropbtn']
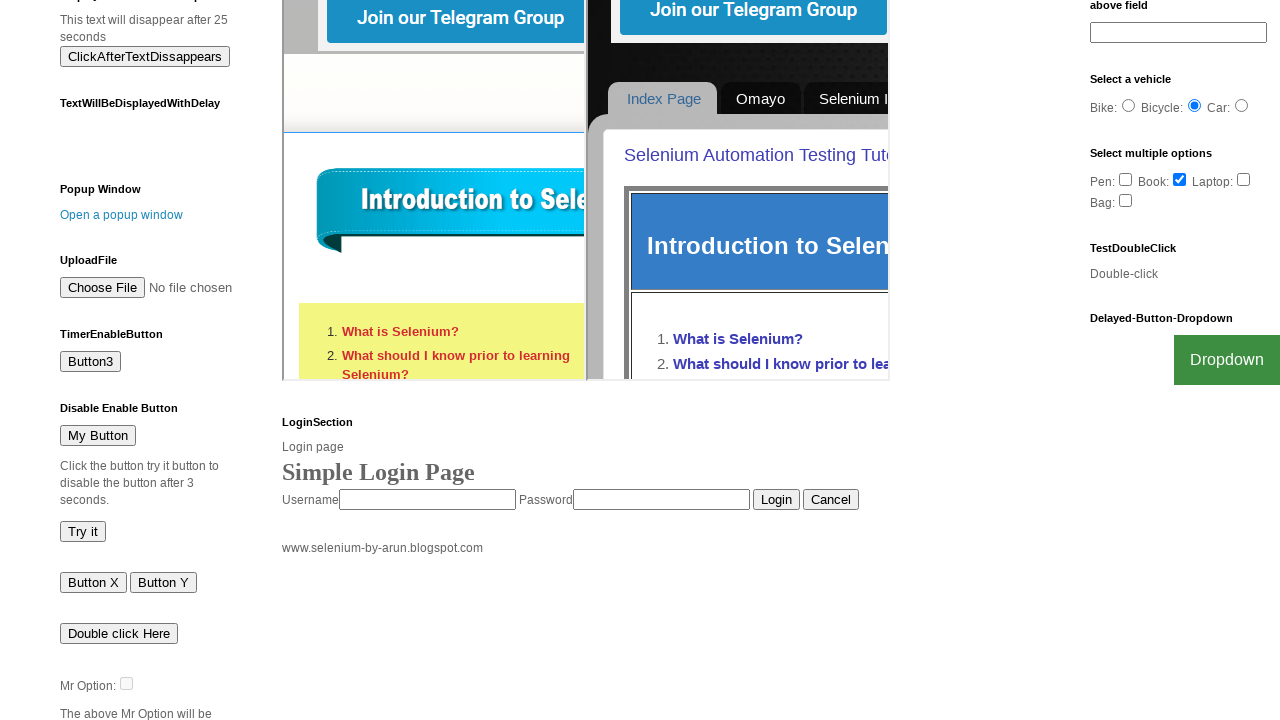

Clicked Facebook link from dropdown menu at (1200, 700) on xpath=//a[text()='Facebook']
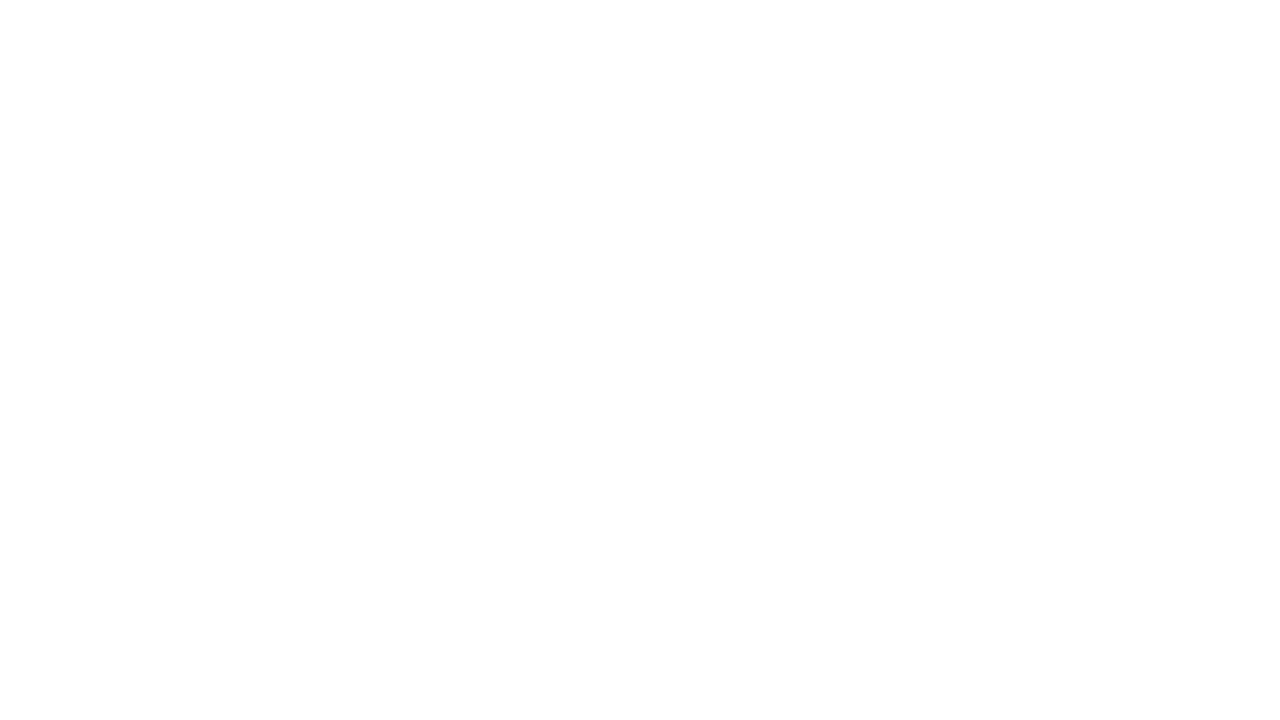

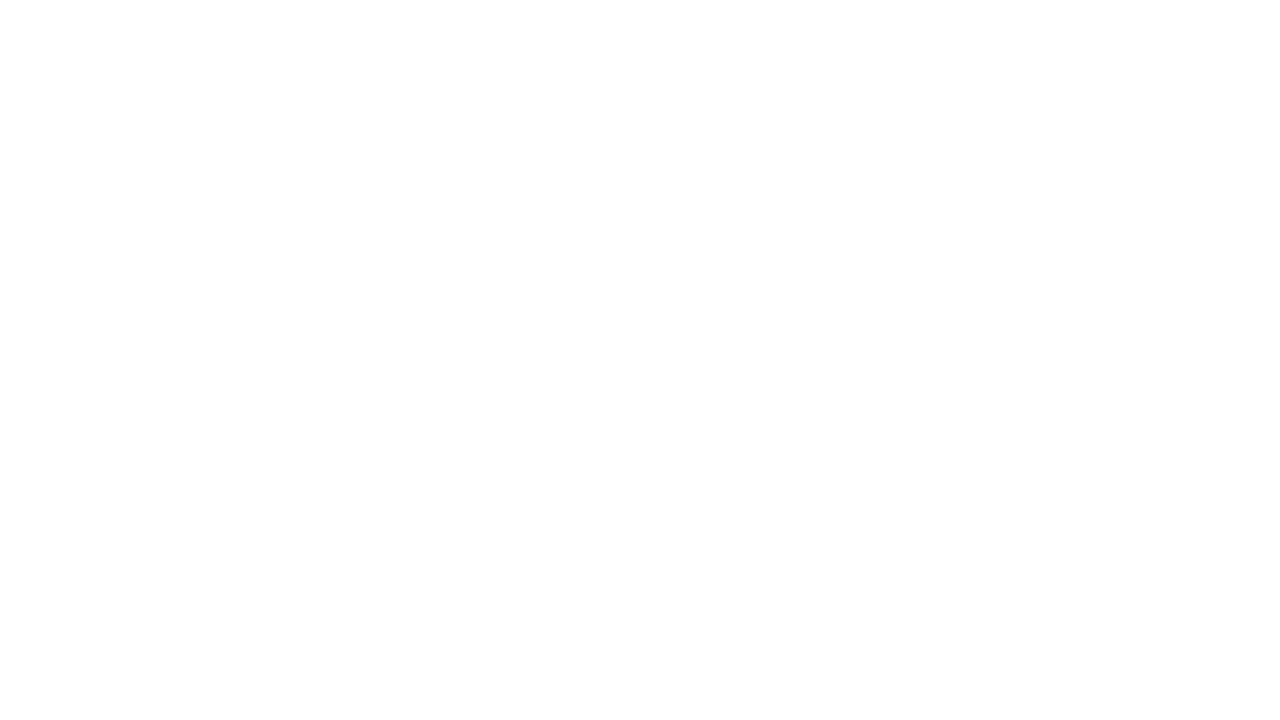